Tests drag and drop functionality by dragging a ball element to a gate element on a demo page

Starting URL: https://javascript.info/article/mouse-drag-and-drop/ball4/

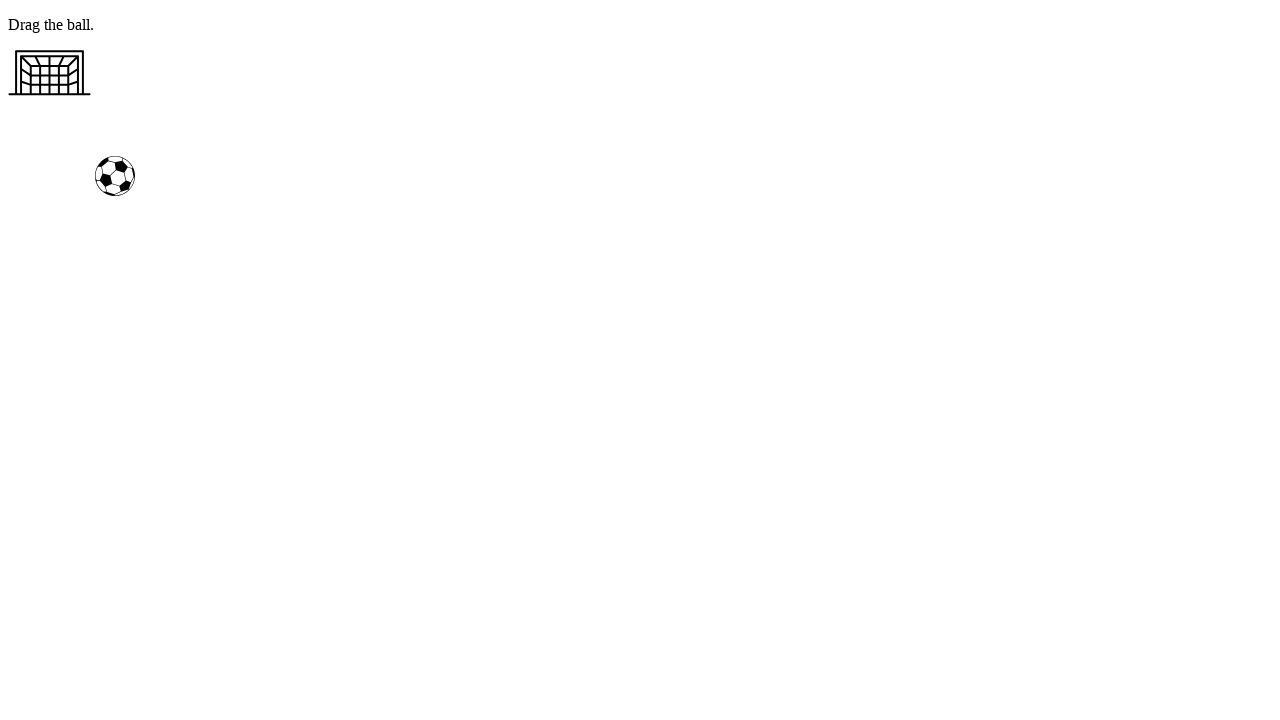

Ball element is visible
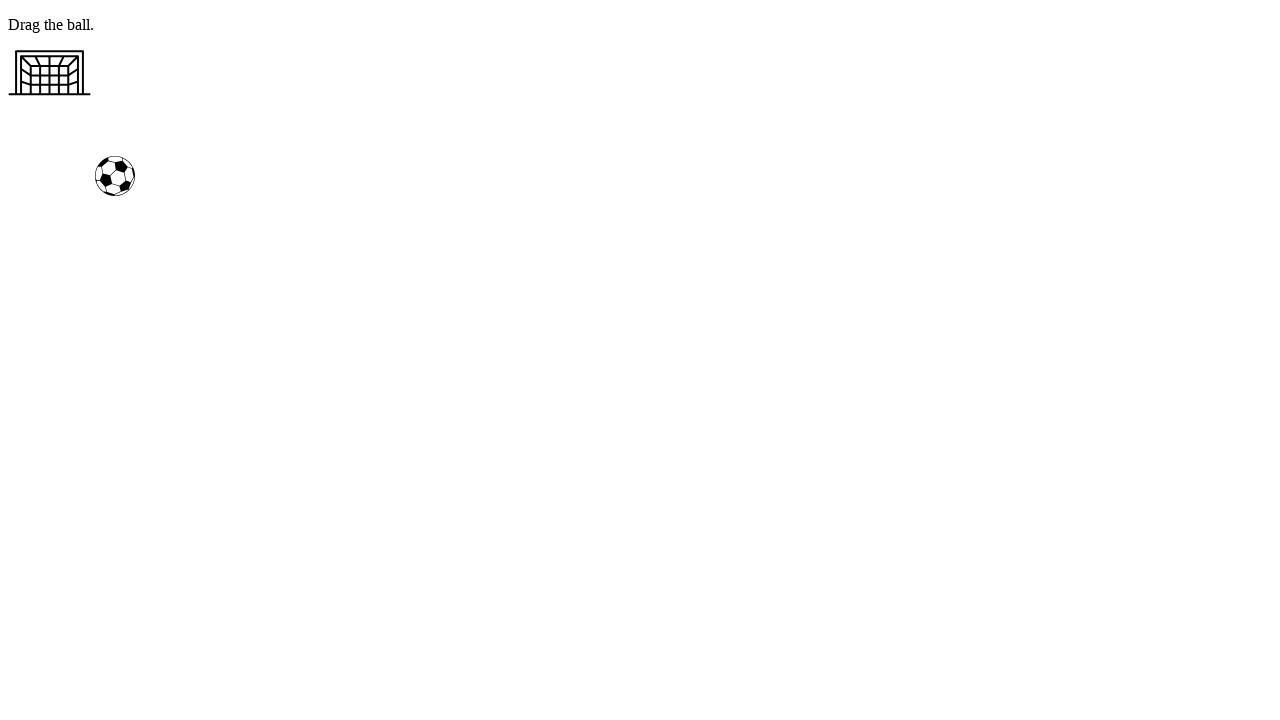

Gate element is visible
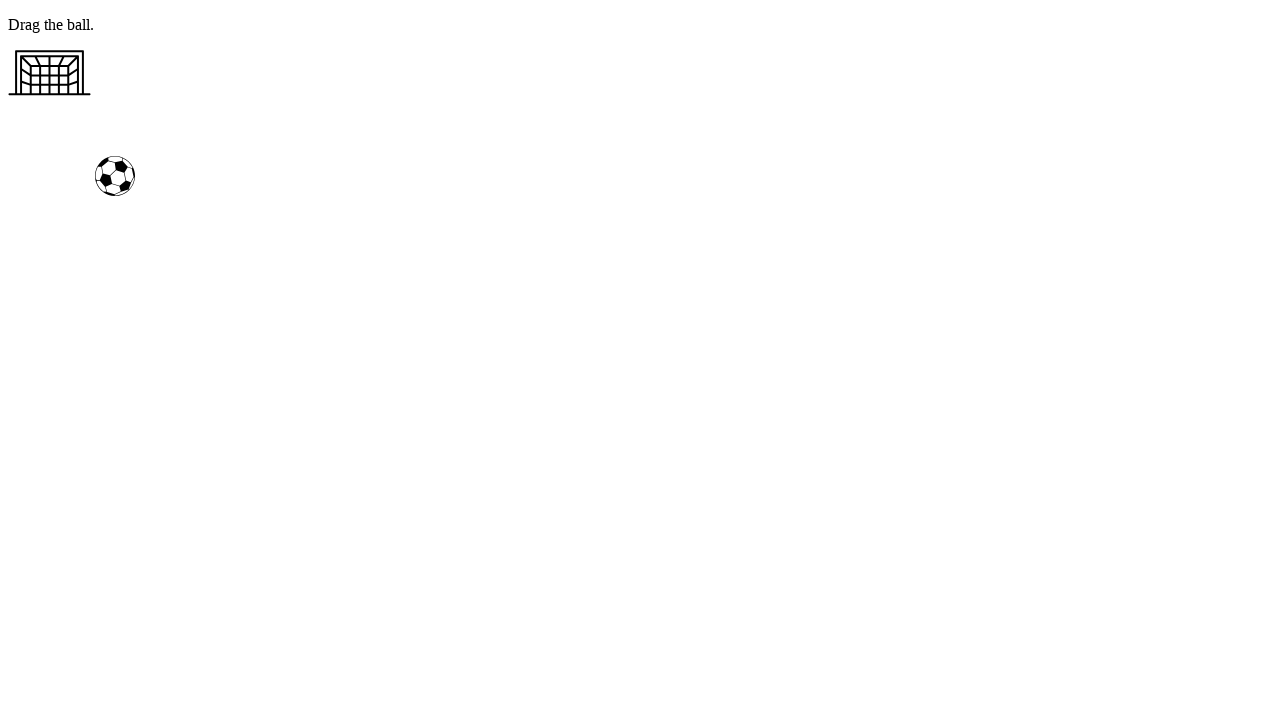

Dragged ball element to gate element at (50, 73)
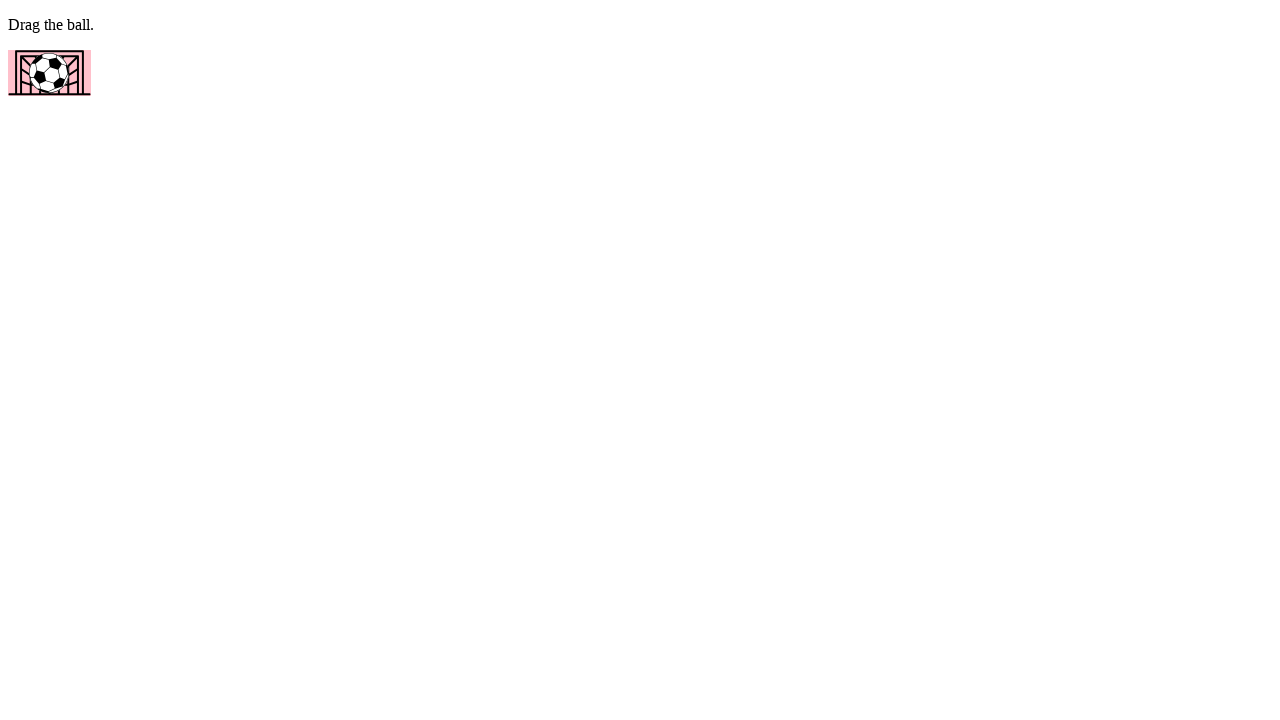

Waited 1 second for drop effect to complete
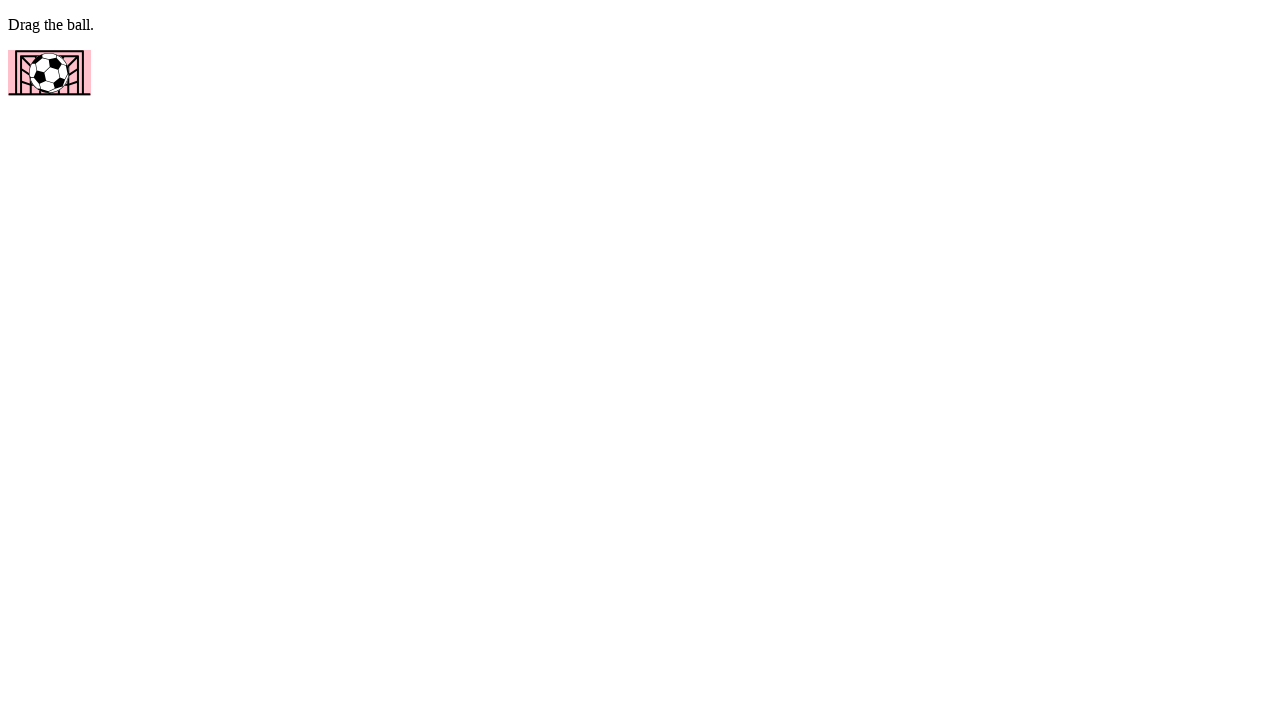

Verified gate style contains 'pink' indicating successful drop
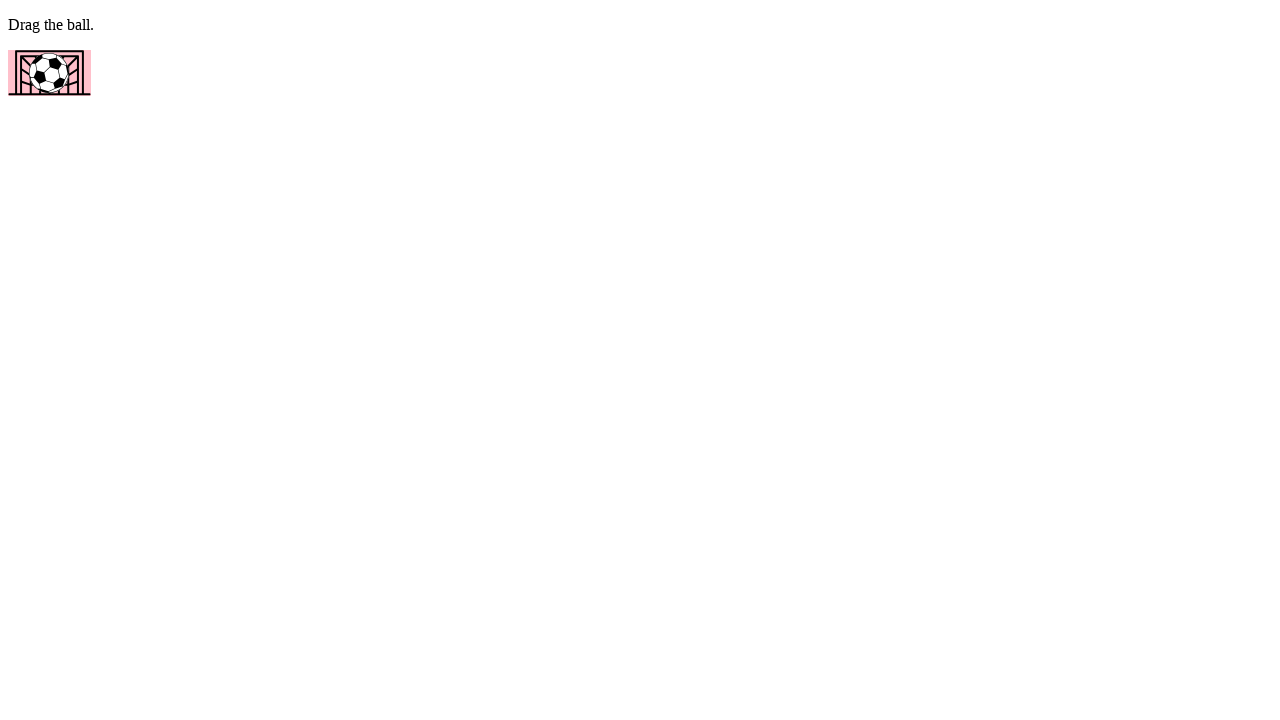

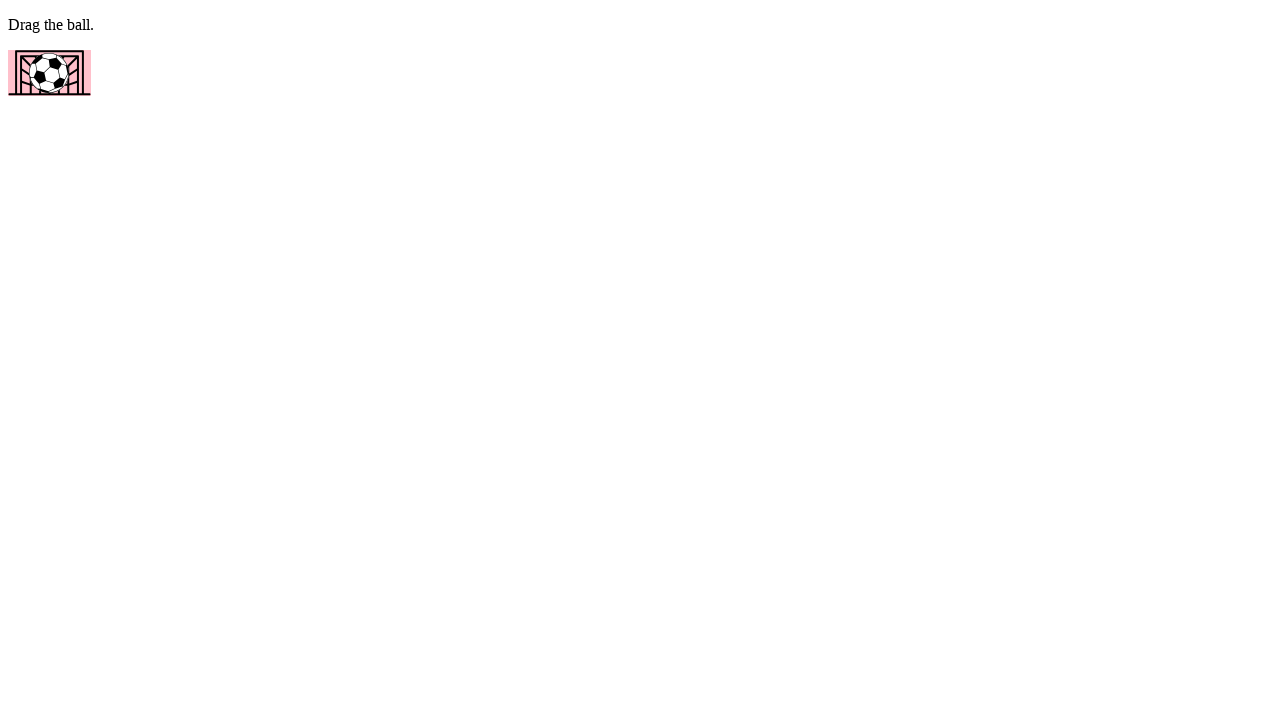